Tests checking a checkbox by navigating to the Checkboxes page and checking an unchecked checkbox

Starting URL: https://practice.cydeo.com/

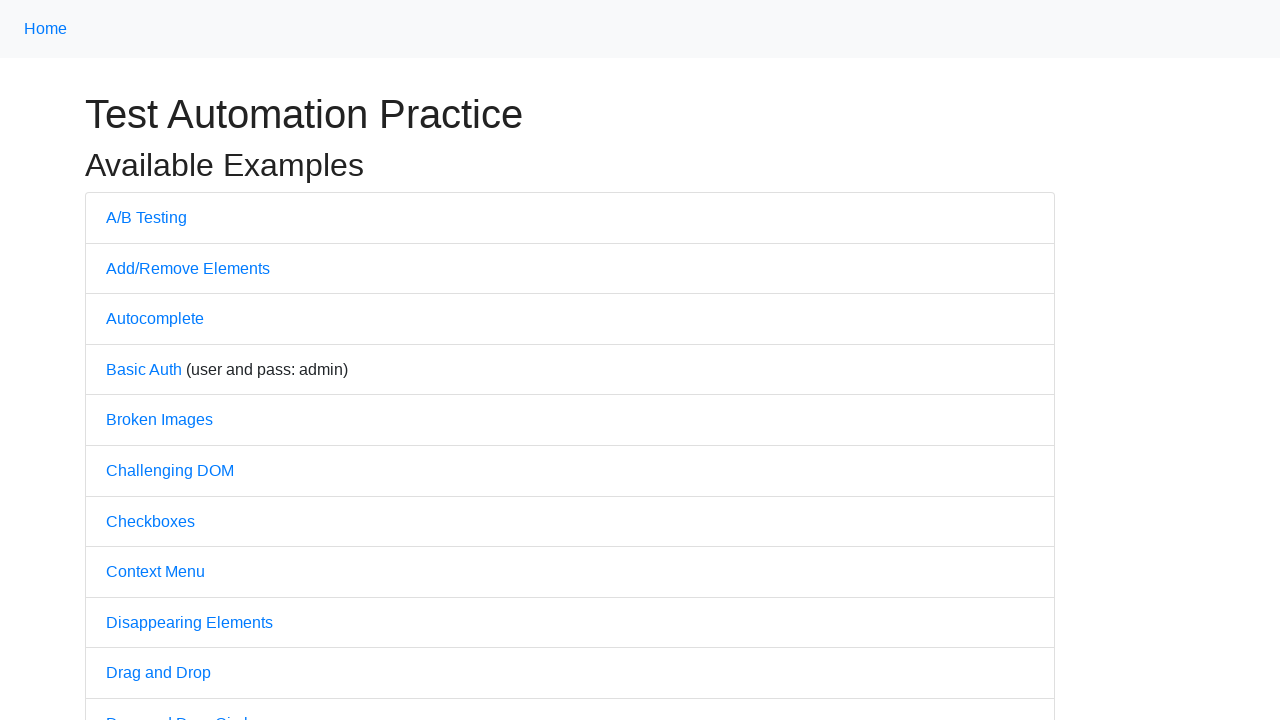

Clicked on Checkboxes link to navigate to the Checkboxes page at (150, 521) on text='Checkboxes'
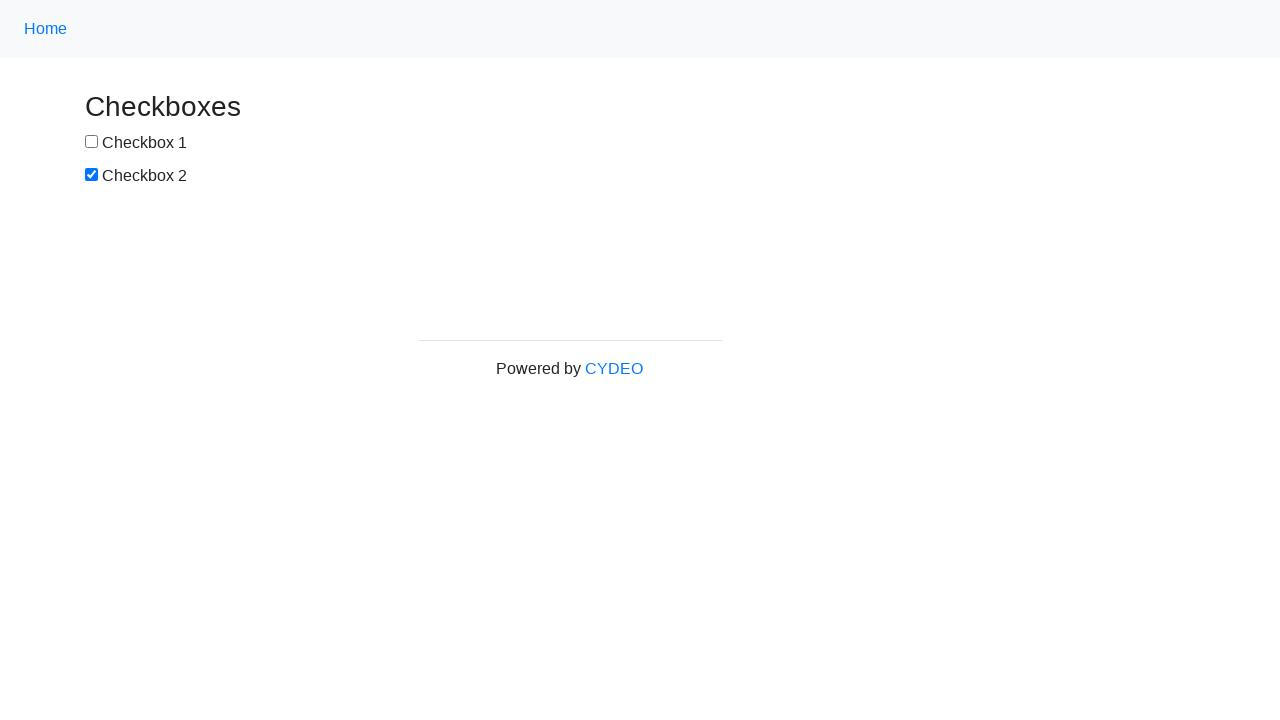

Checked the first checkbox (box1) at (92, 142) on #box1
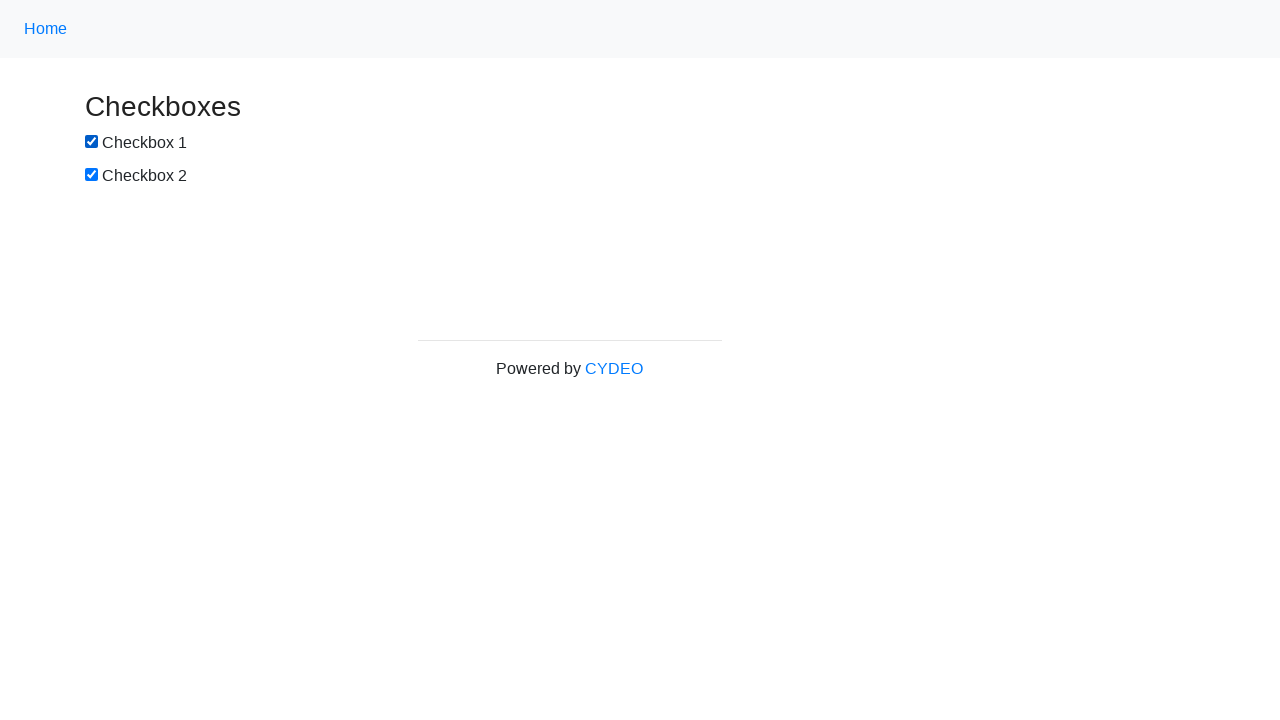

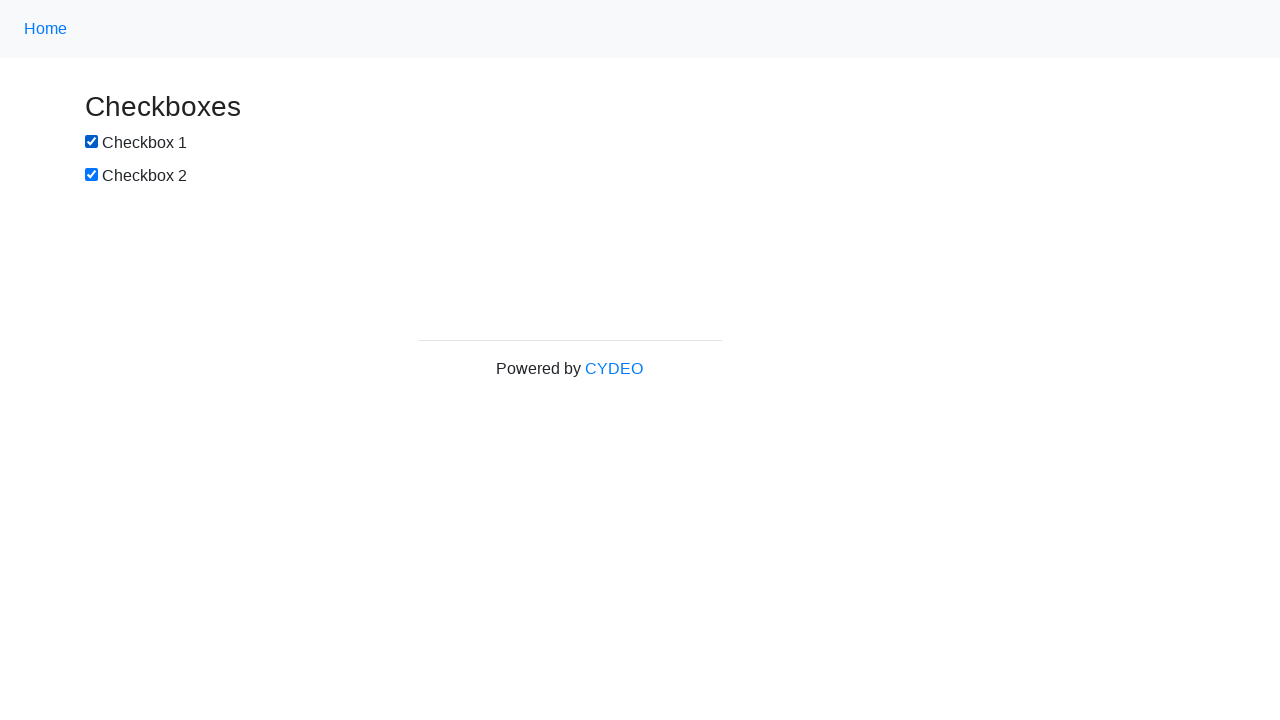